Runs an internet speed test by clicking the start button and waiting for the test results (download, upload, ping, jitter) to appear.

Starting URL: https://speed.unifique.com.br

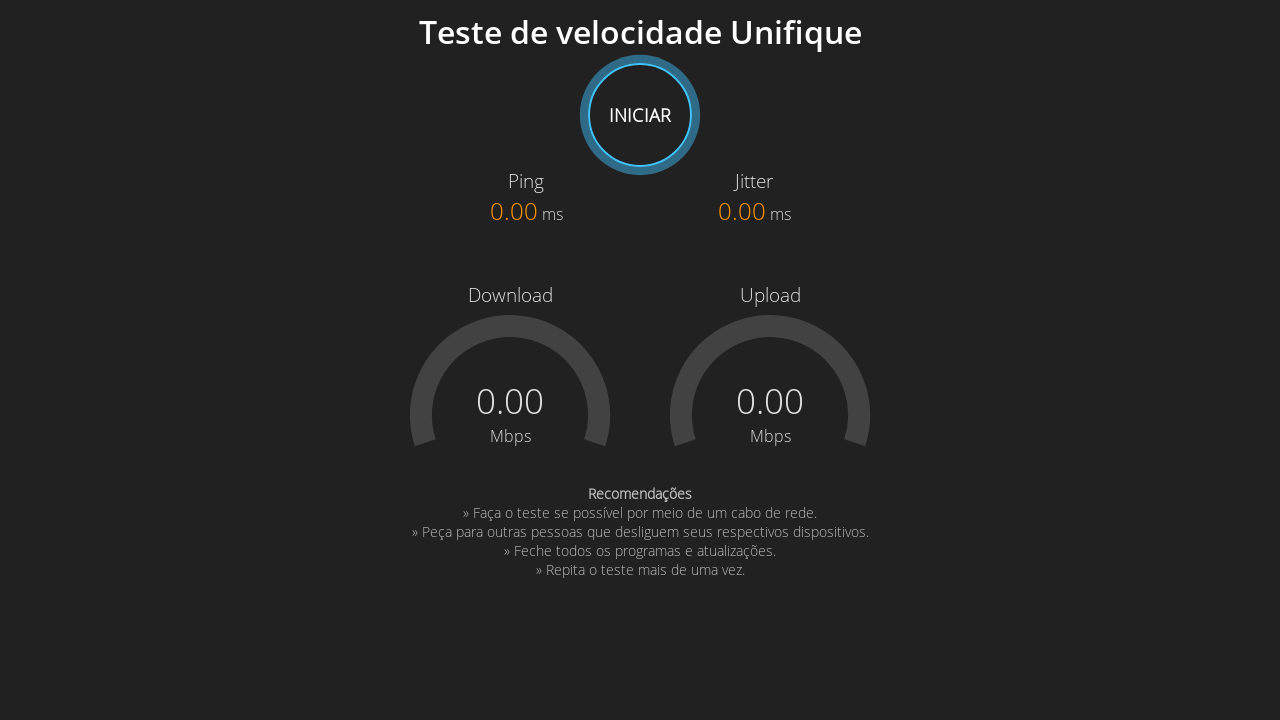

Waited for page to load with networkidle state
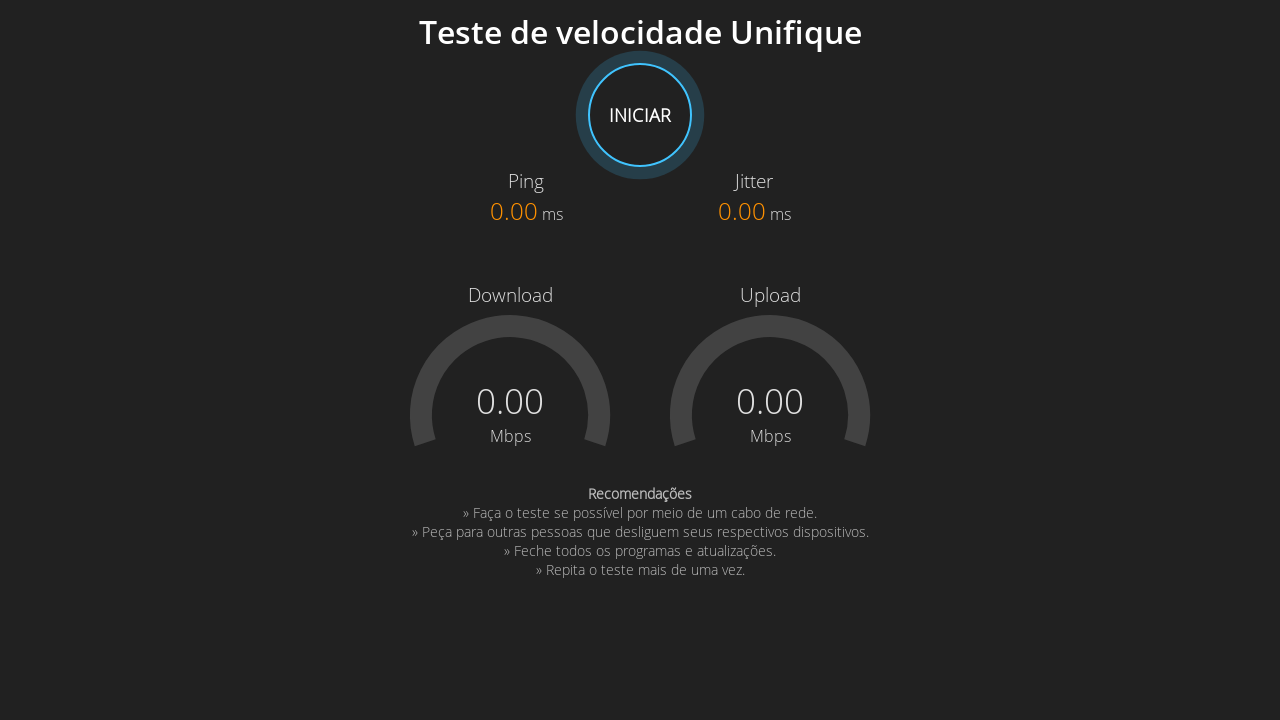

Clicked the start button to begin speed test at (640, 115) on #startStopBtn
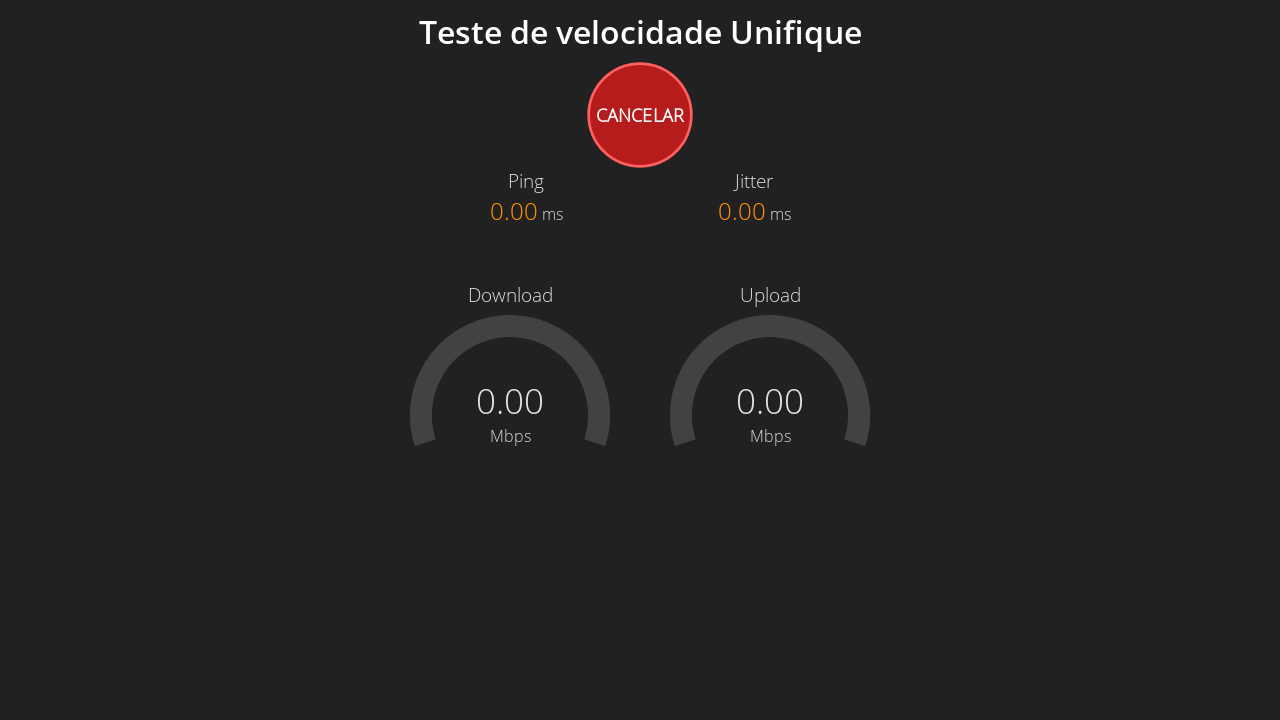

Speed test completed and results image appeared
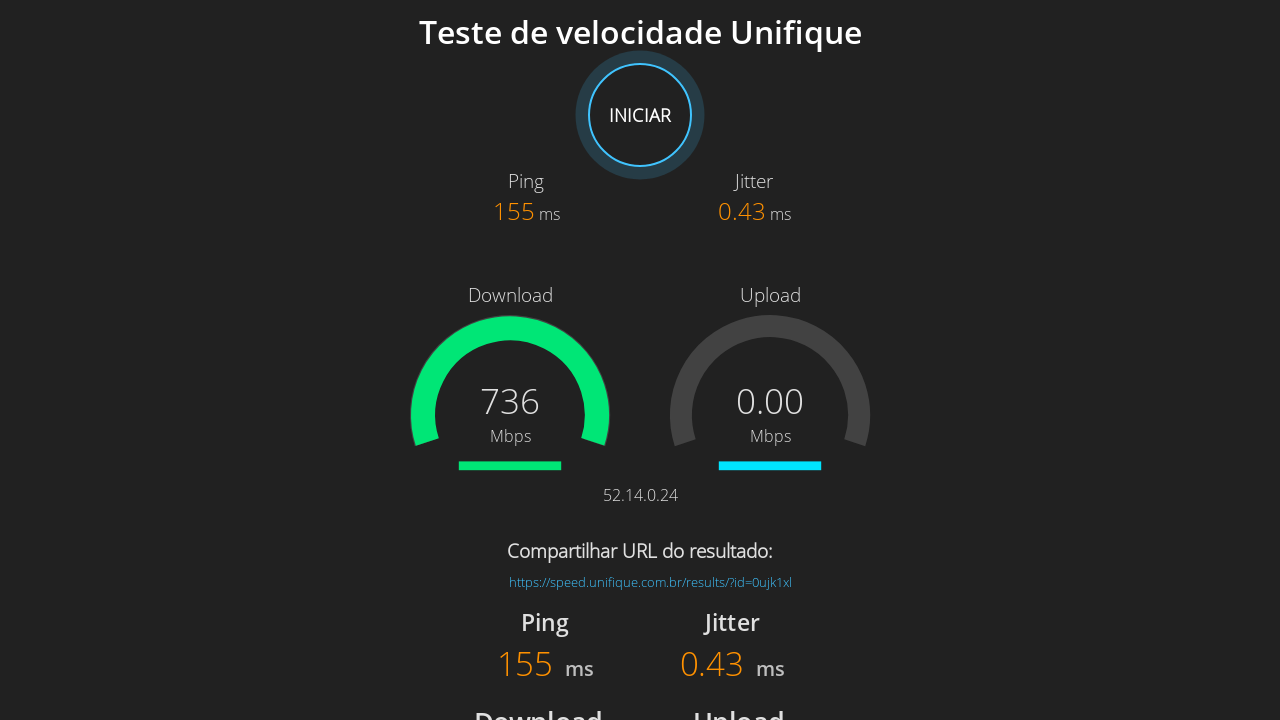

Download speed result element is visible
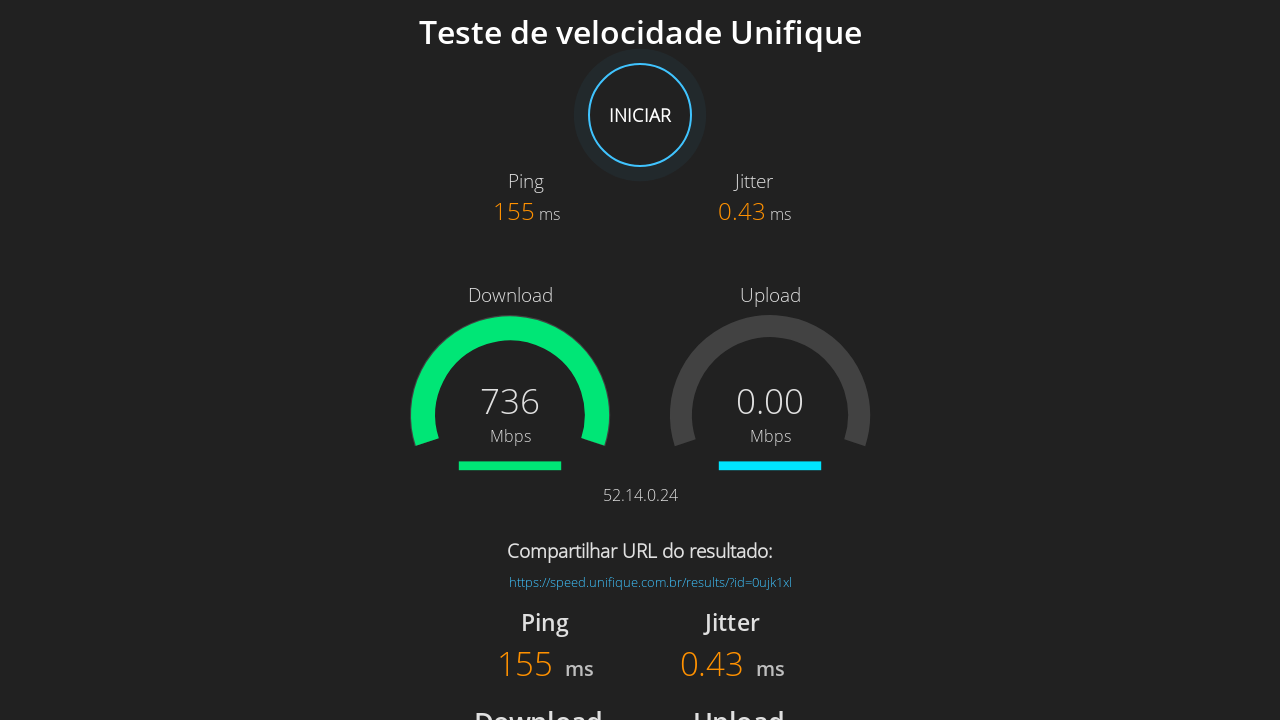

Upload speed result element is visible
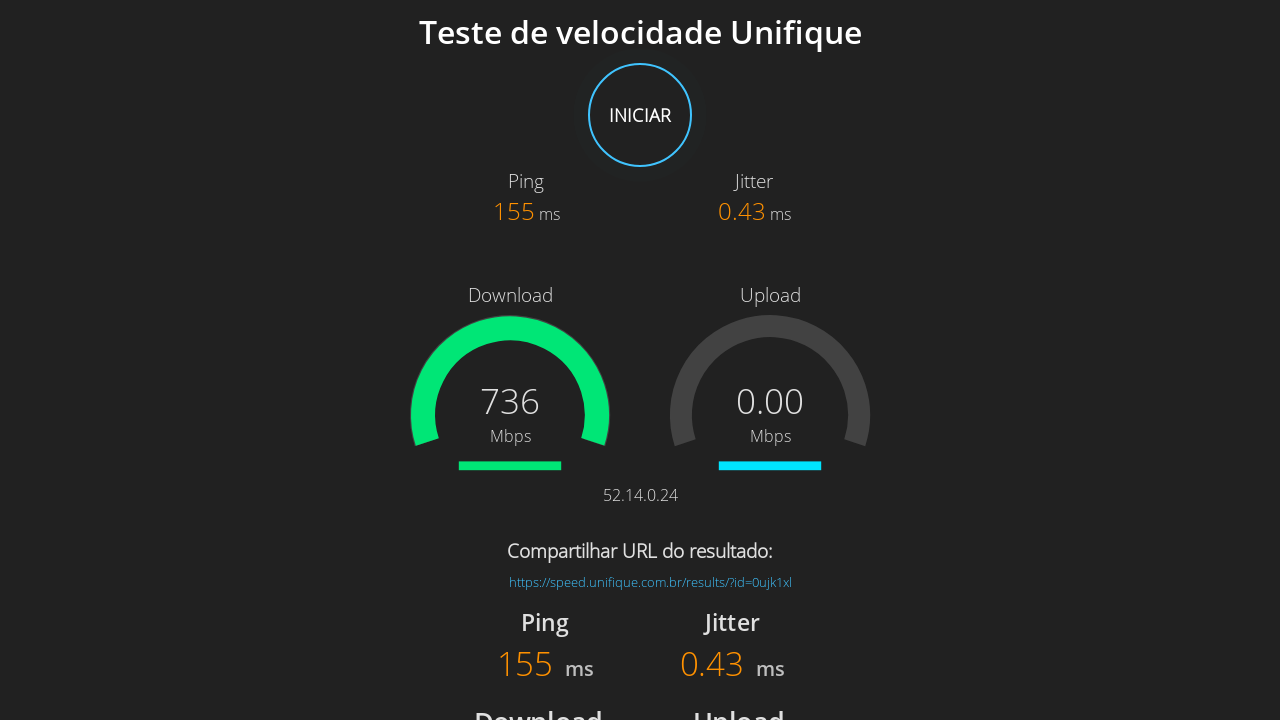

Ping result element is visible
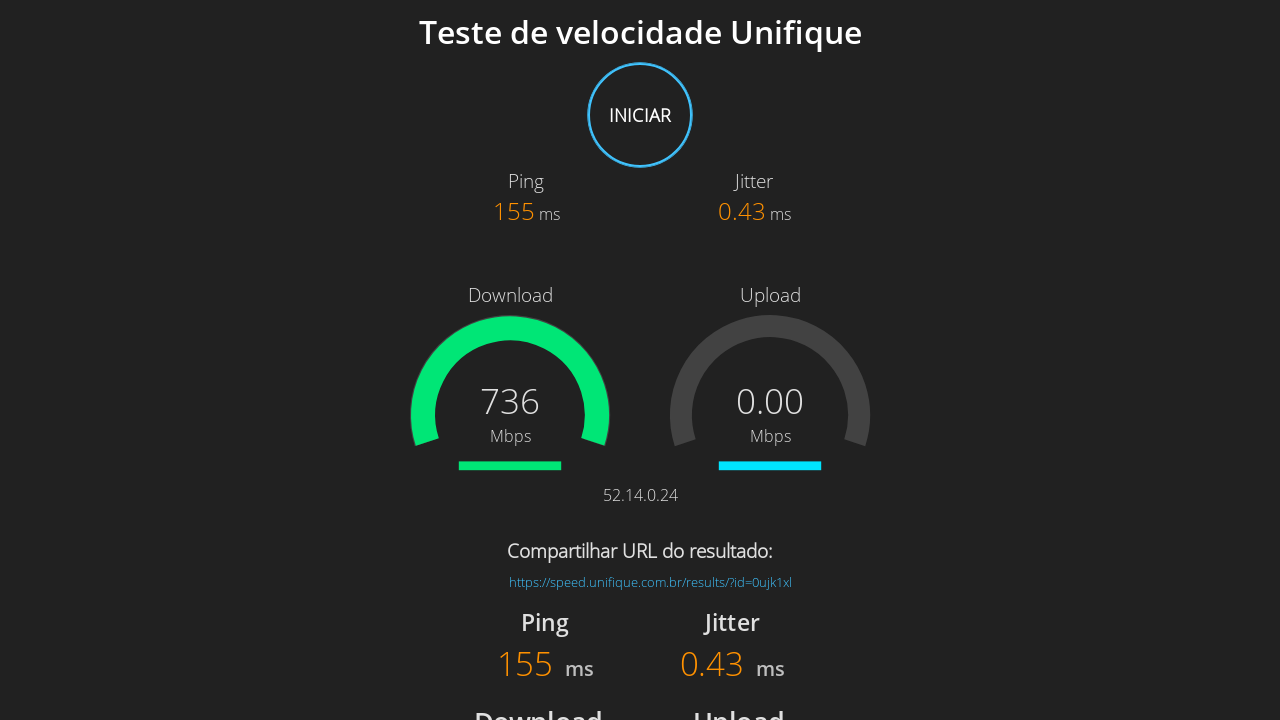

Jitter result element is visible
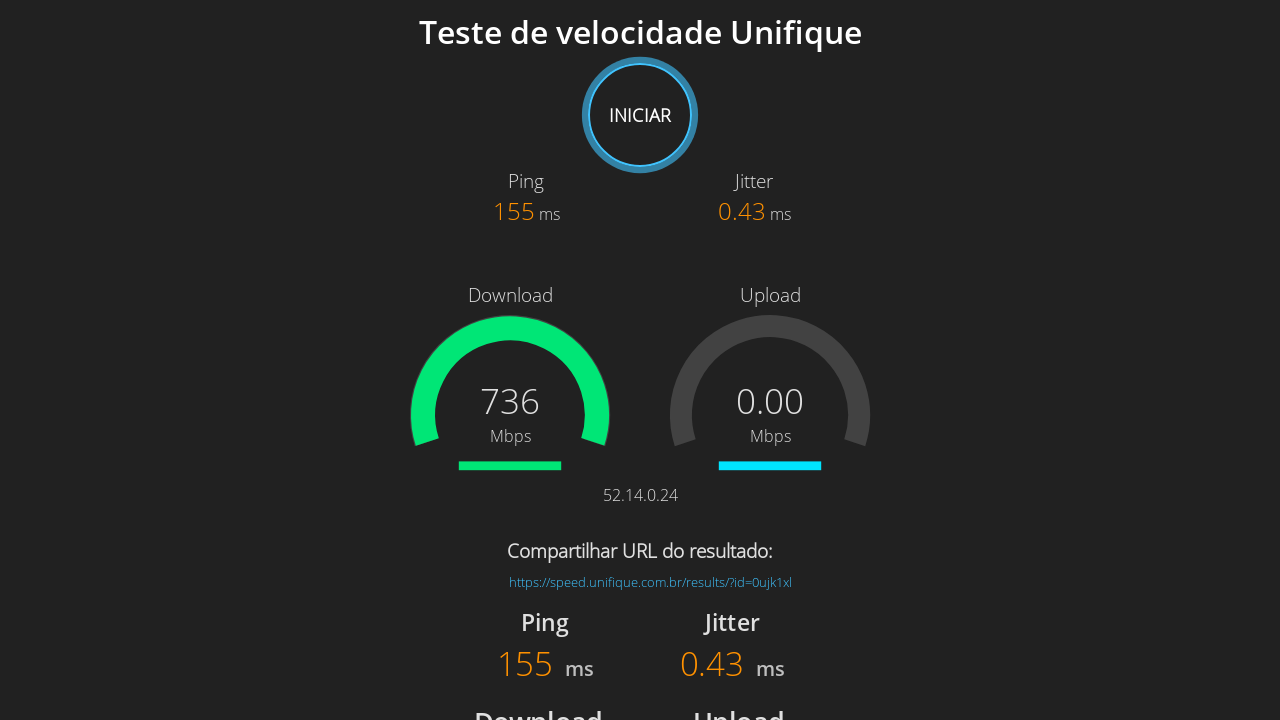

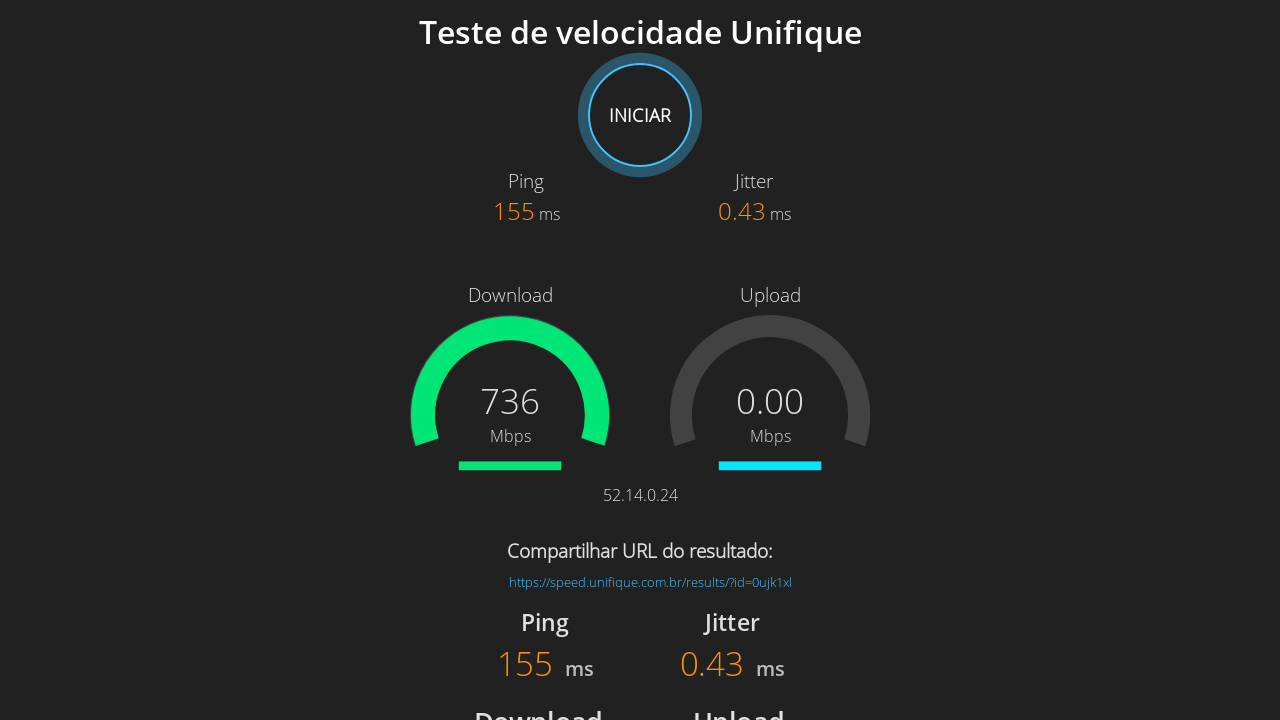